Tests prompt JavaScript alert by clicking a button to trigger it, entering text into the prompt, and accepting it.

Starting URL: https://training-support.net/webelements/alerts

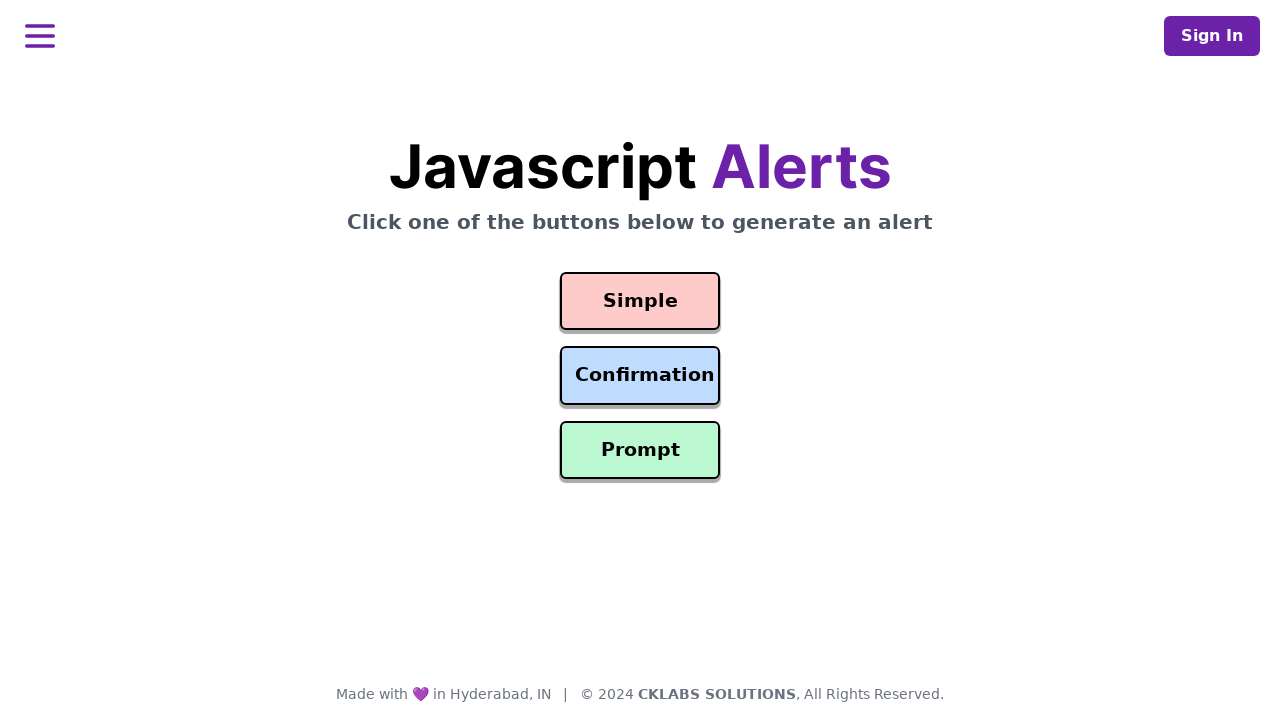

Set up dialog handler for prompt alert
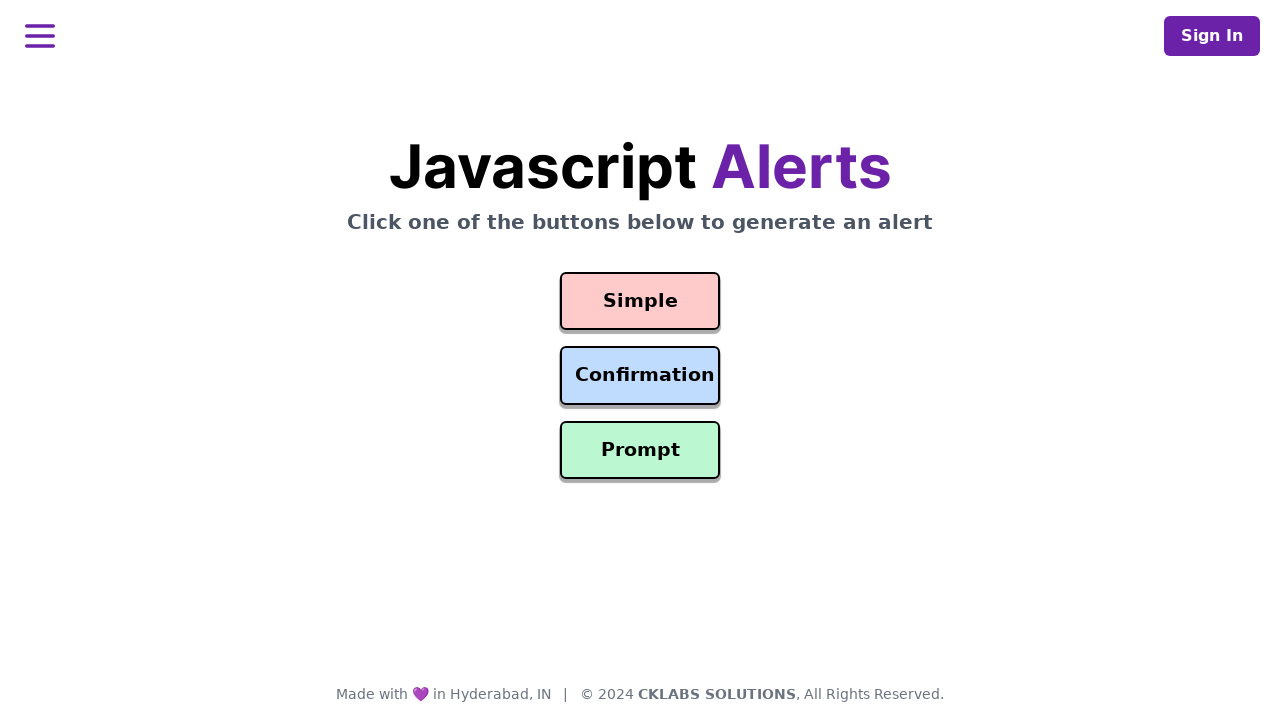

Clicked prompt button to trigger alert at (640, 450) on #prompt
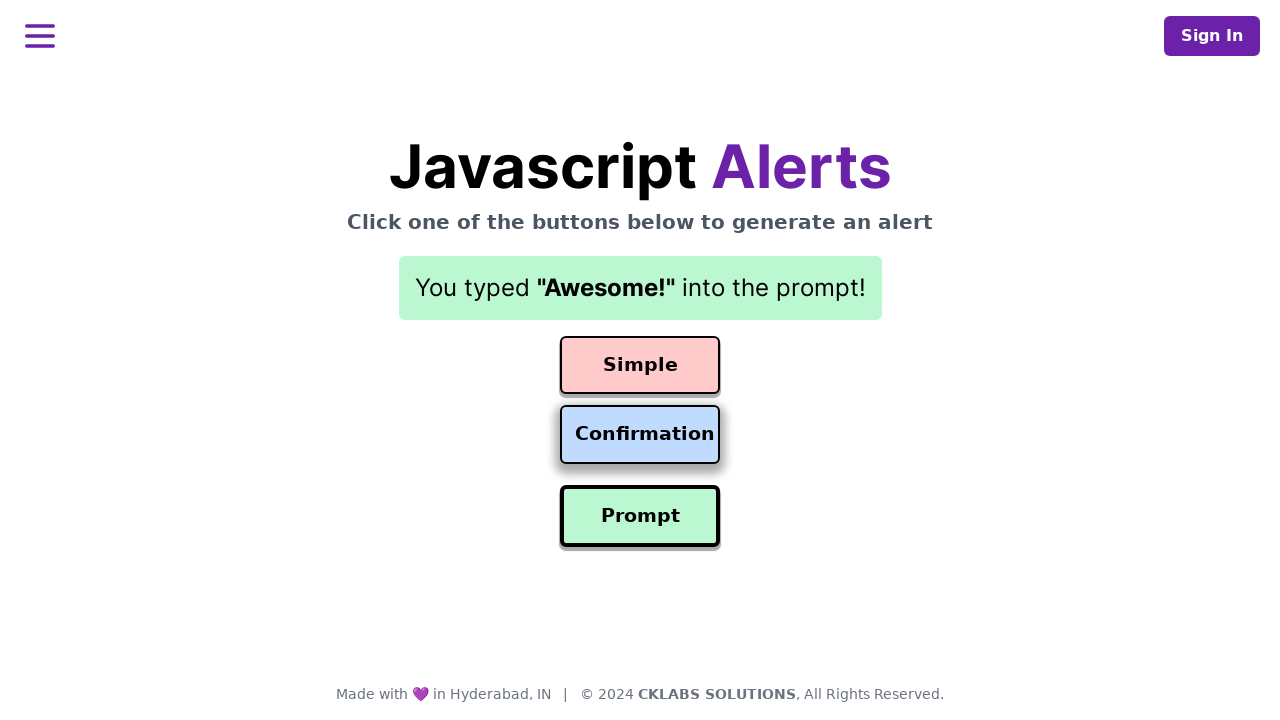

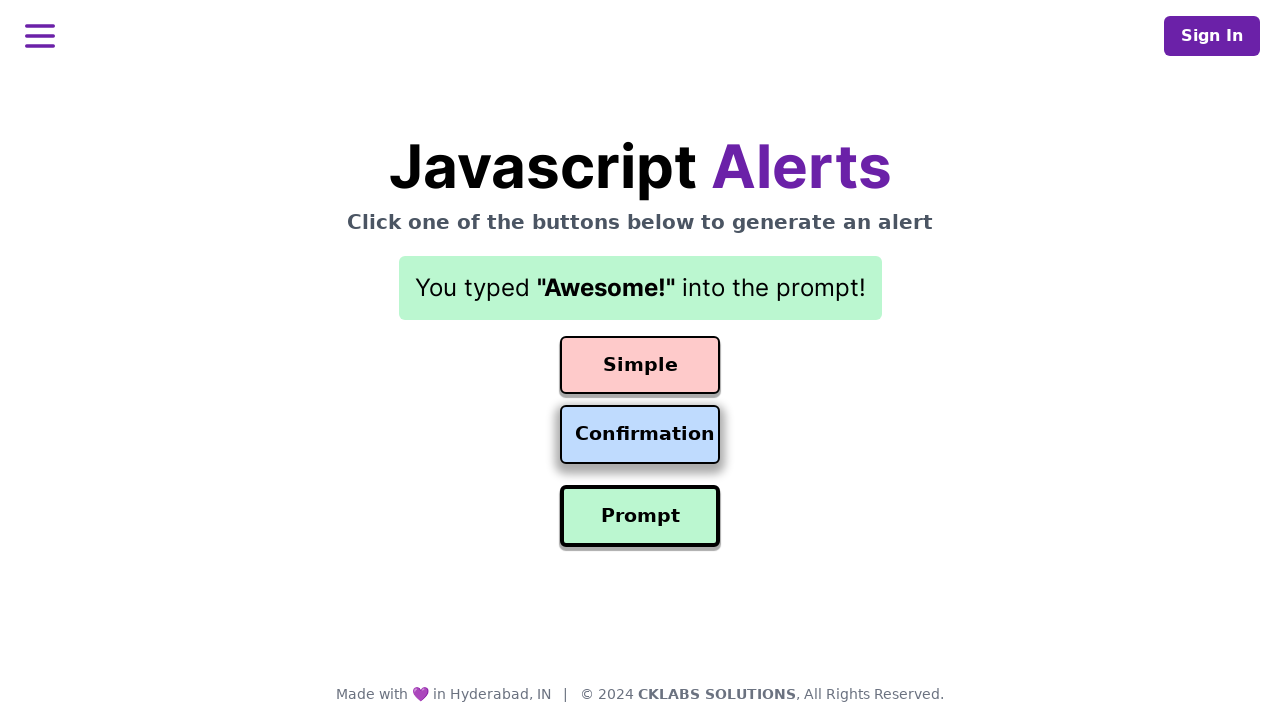